Tests alert handling functionality by triggering different types of JavaScript alerts and interacting with them (accepting and dismissing)

Starting URL: https://rahulshettyacademy.com/AutomationPractice/

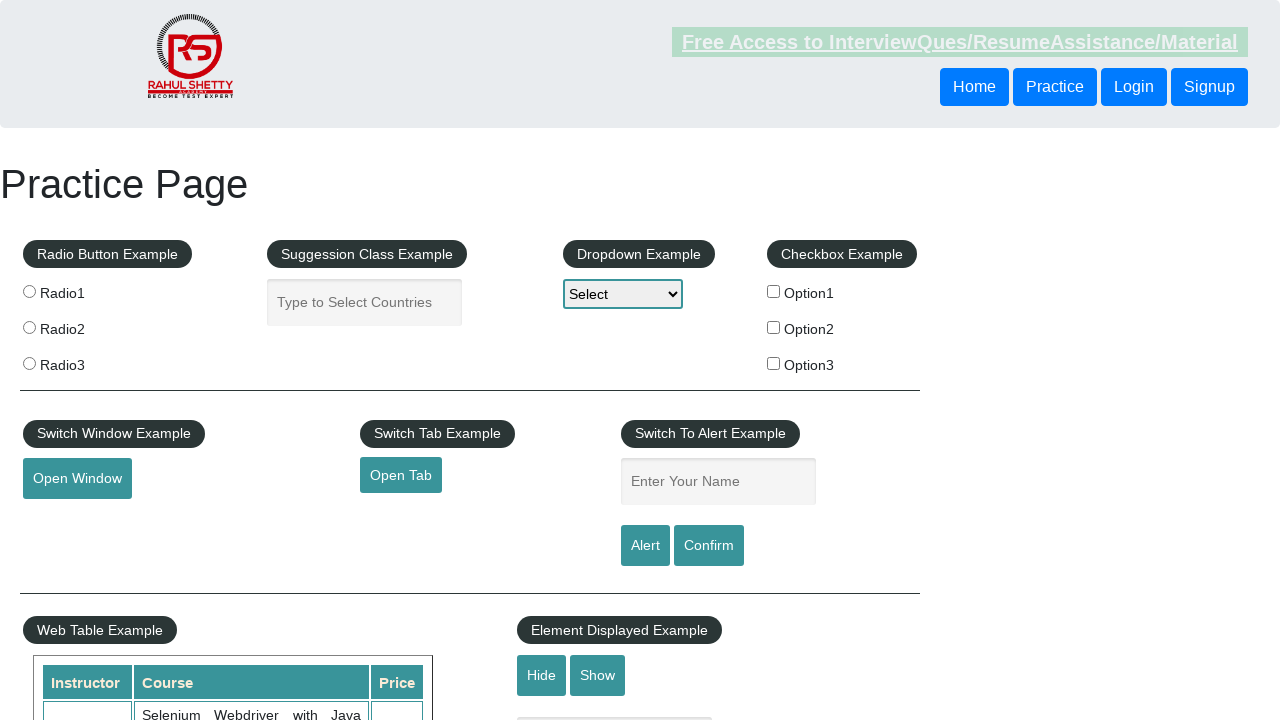

Filled name field with 'Supriya' on #name
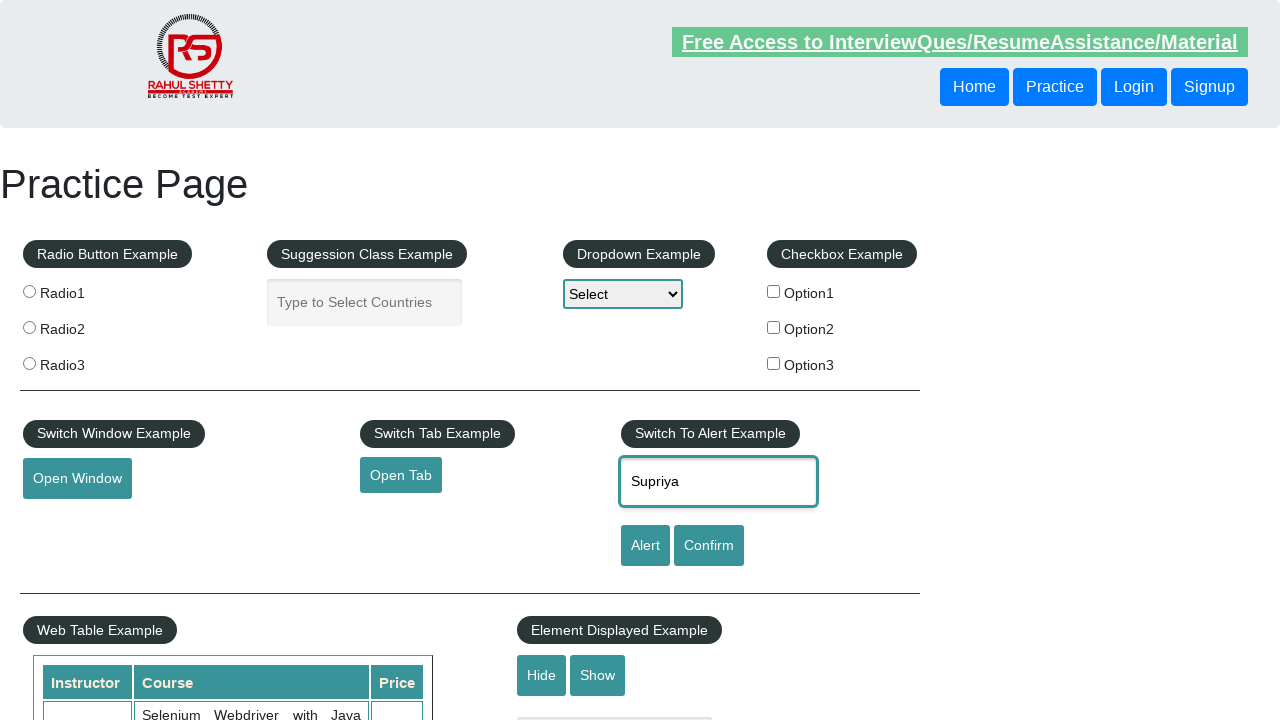

Clicked alert button to trigger JavaScript alert at (645, 546) on #alertbtn
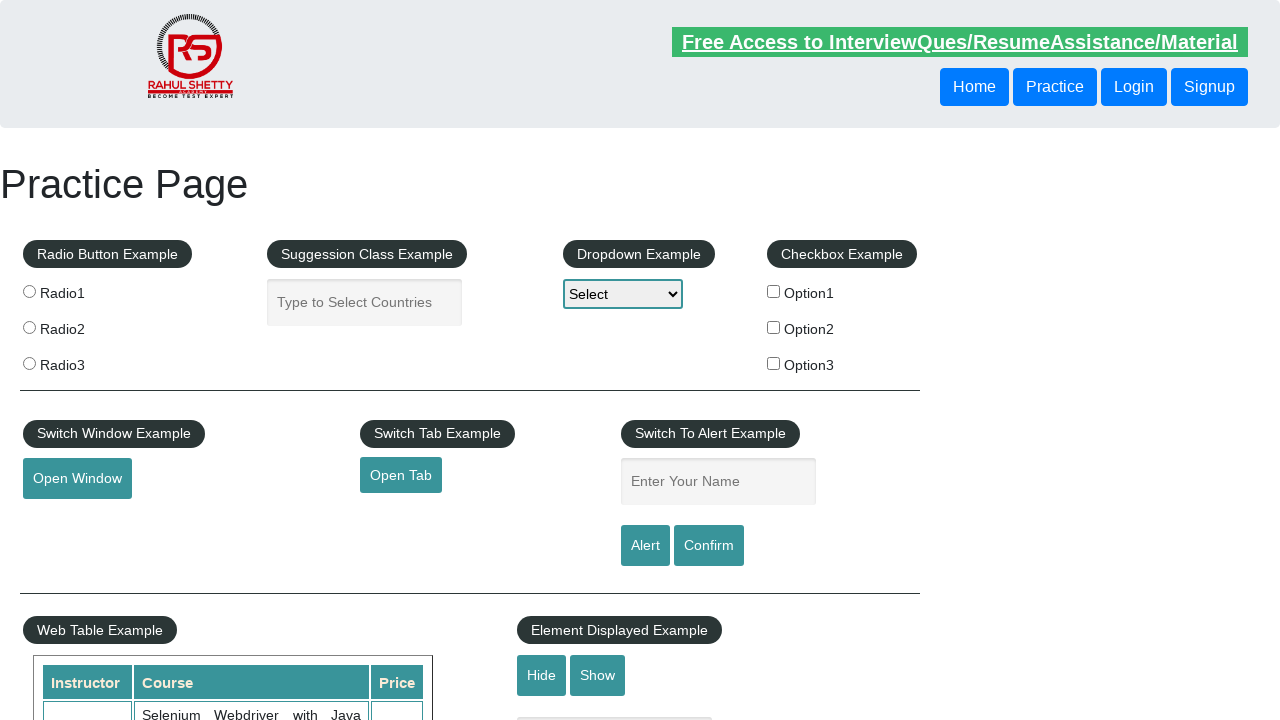

Set up dialog handler to accept alerts
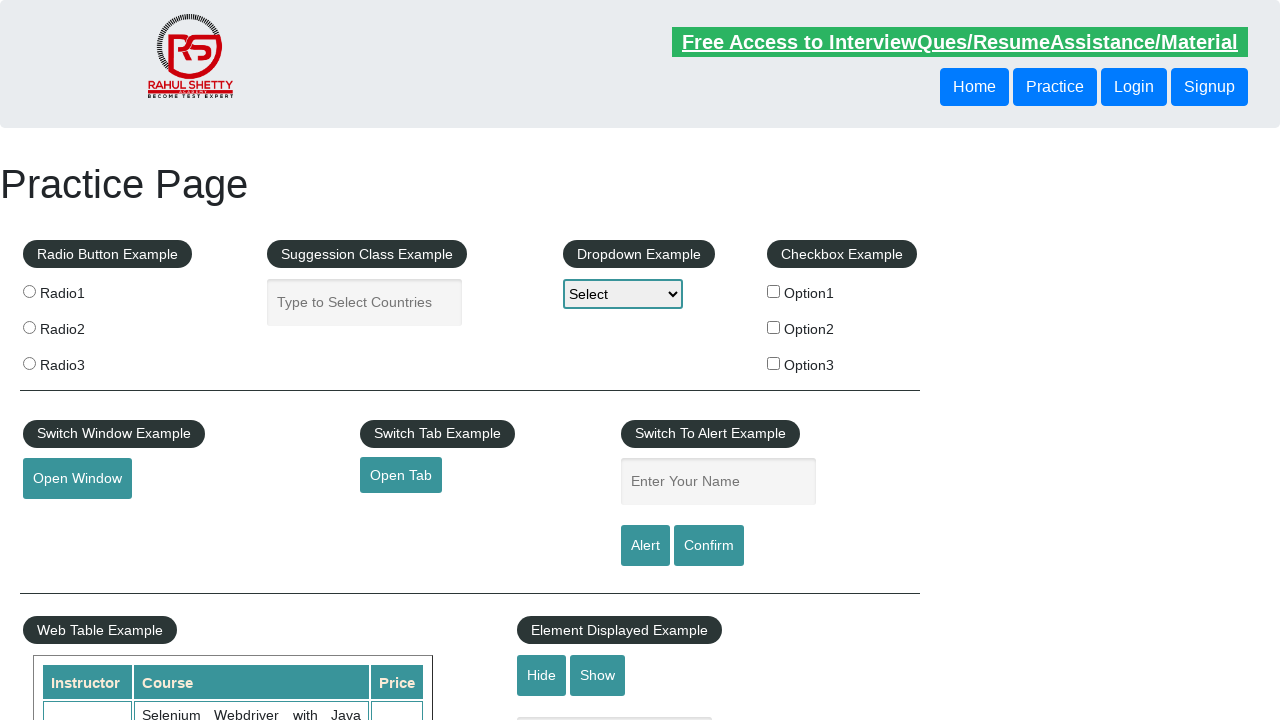

Filled name field with 'Supriya' again on #name
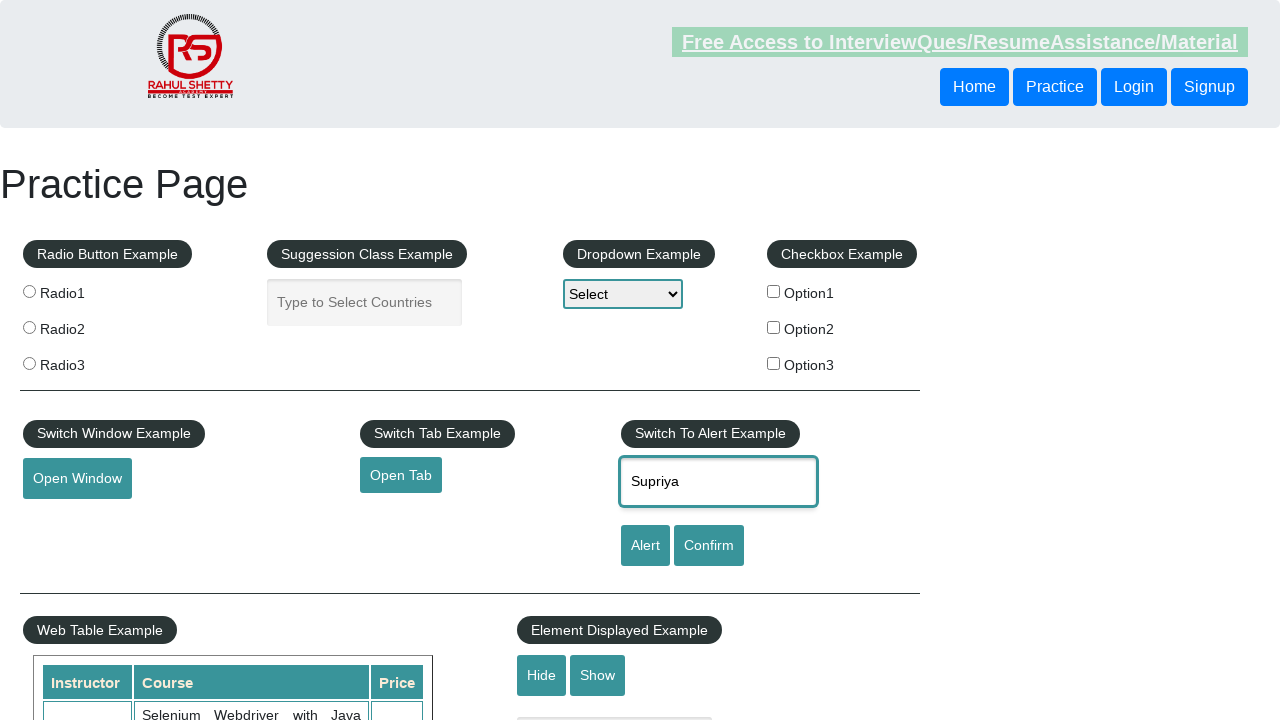

Clicked confirm button to trigger confirmation dialog at (709, 546) on #confirmbtn
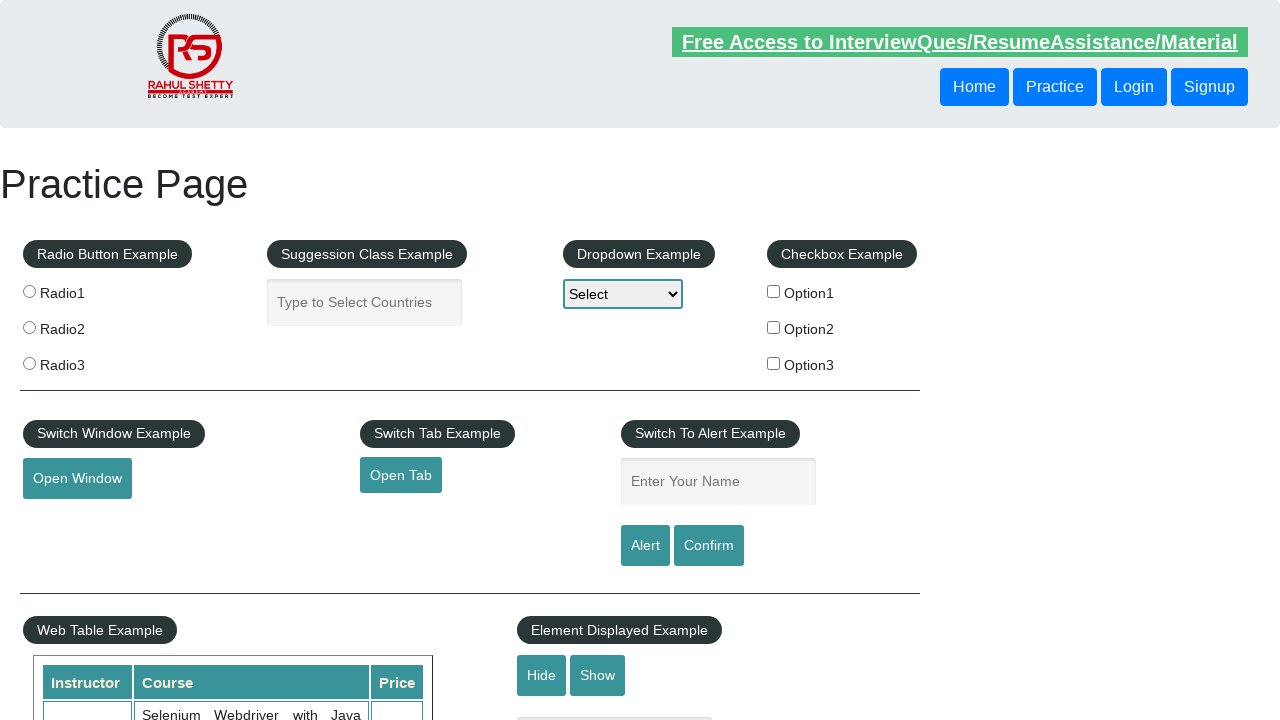

Set up dialog handler to dismiss confirmation dialogs
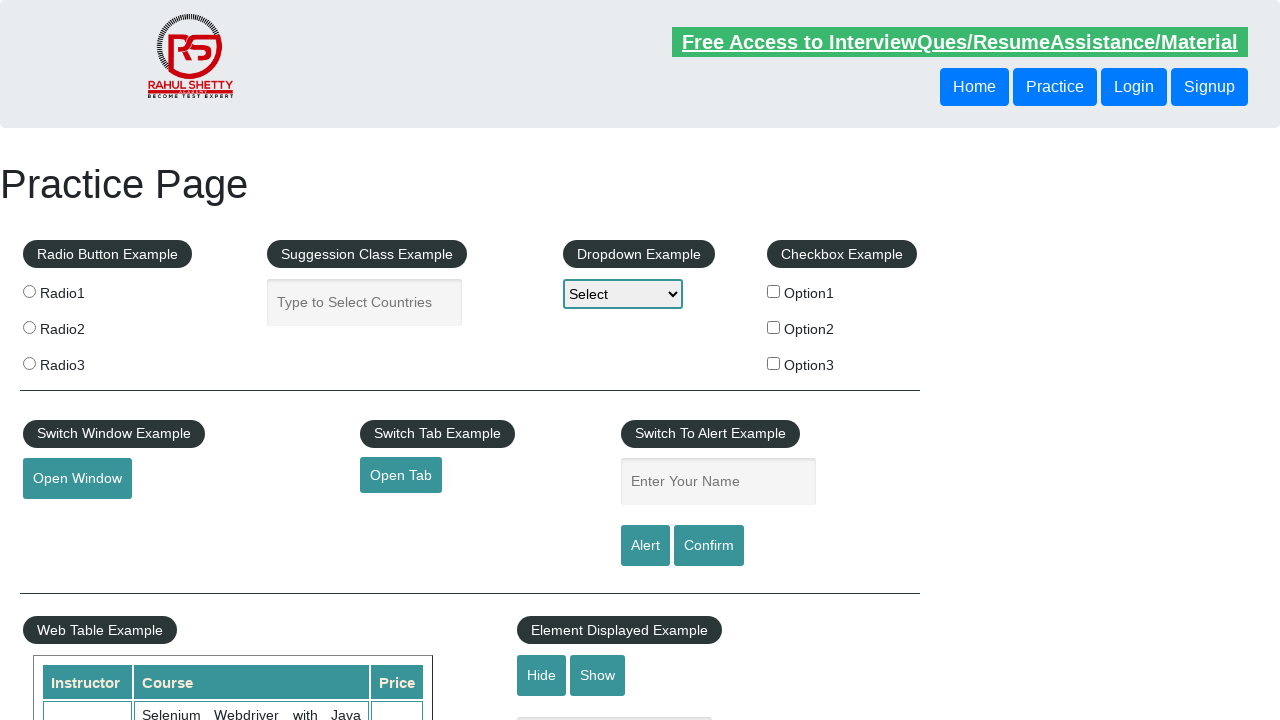

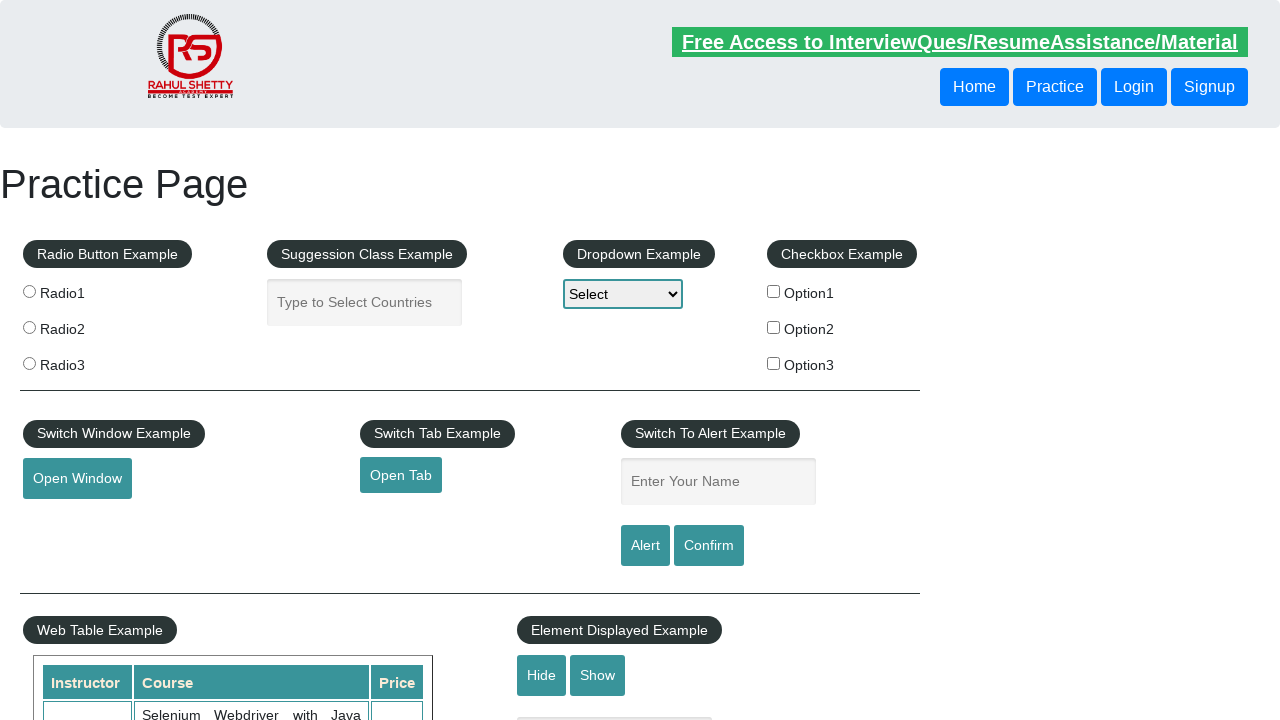